Tests table sorting functionality by selecting a page size from dropdown to display 20 items, then clicking on the "Veg/fruit name" column header to sort the table alphabetically.

Starting URL: https://rahulshettyacademy.com/seleniumPractise/#/offers

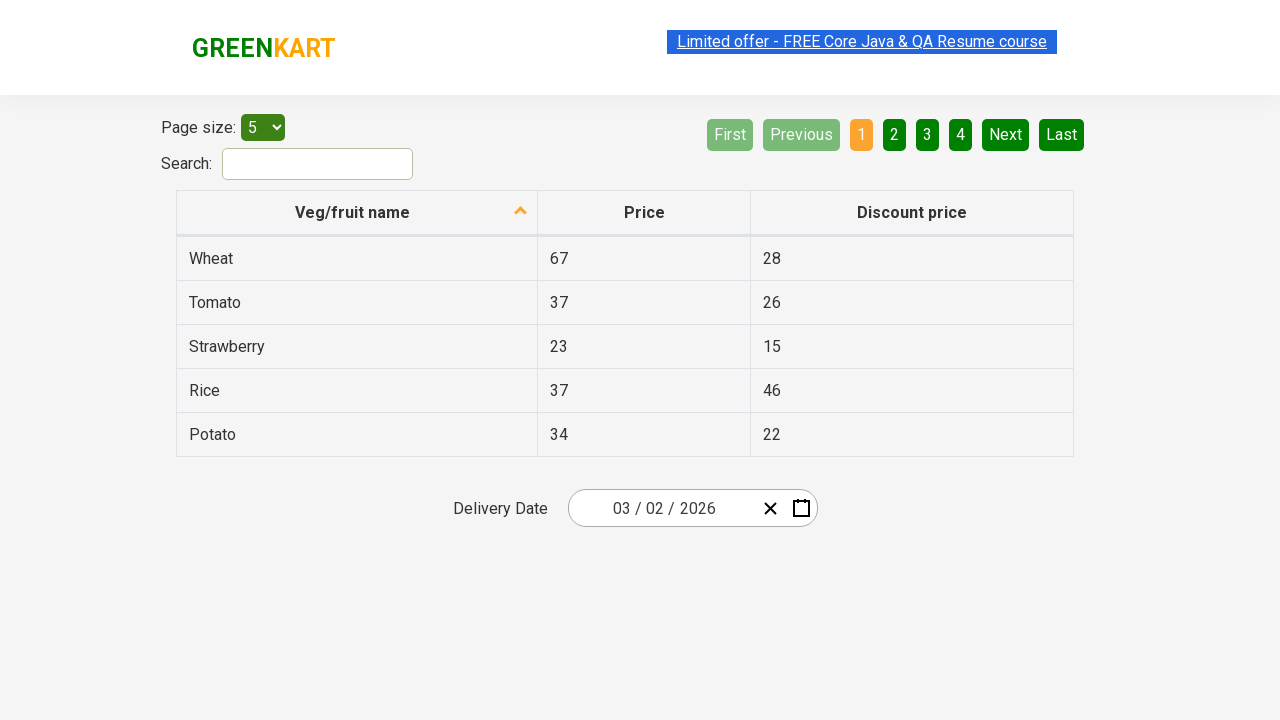

Selected 20 items per page from dropdown menu on #page-menu
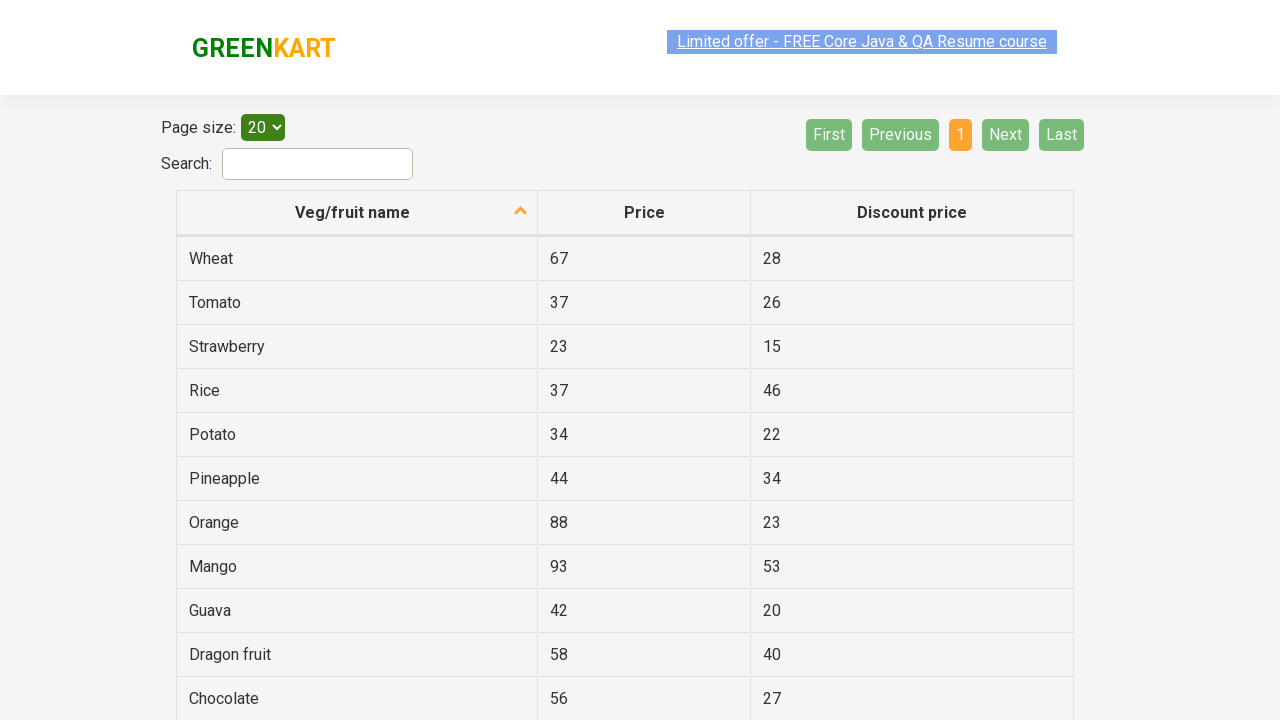

Table updated with 20 items loaded
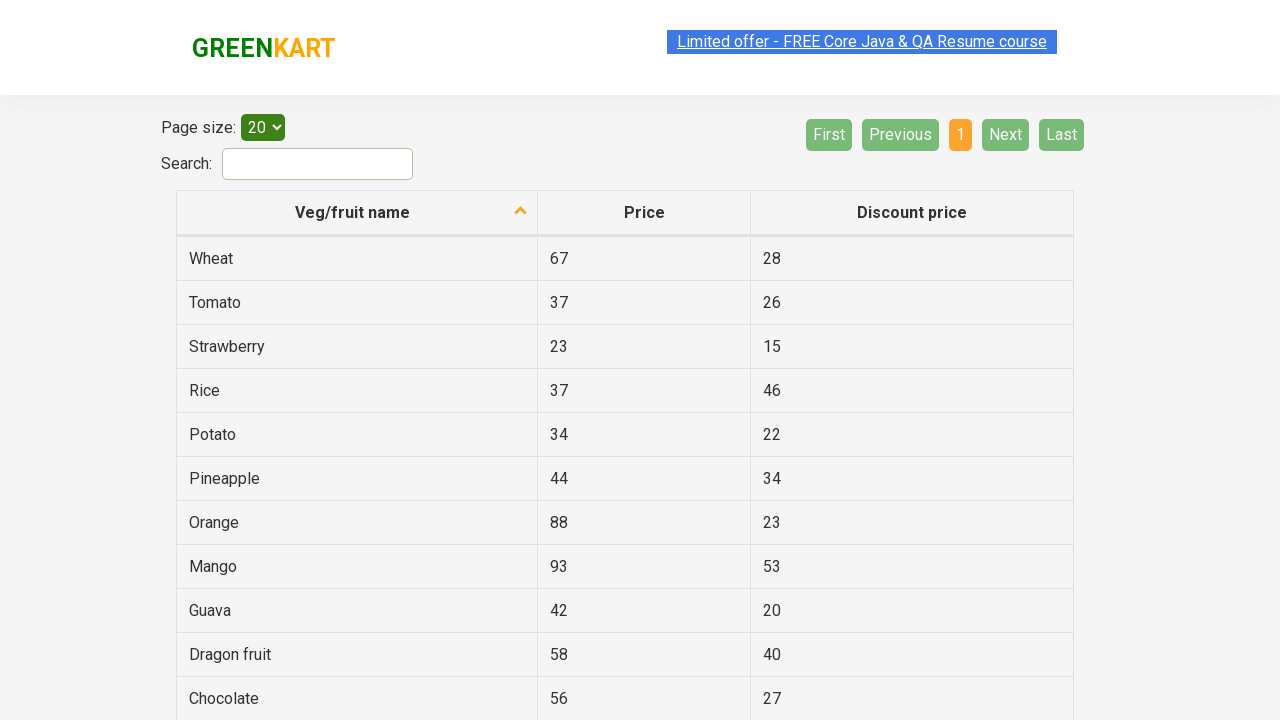

Clicked 'Veg/fruit name' column header to sort alphabetically at (353, 212) on text=Veg/fruit name
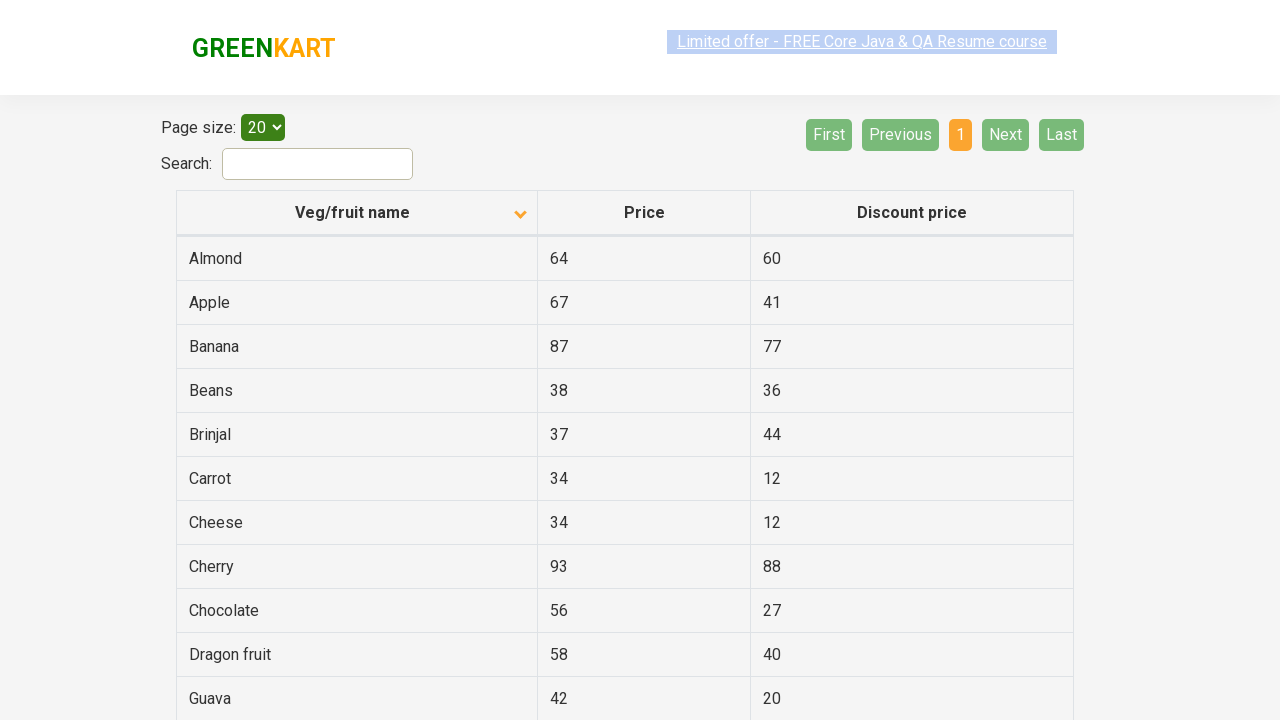

Waited for sorting operation to complete
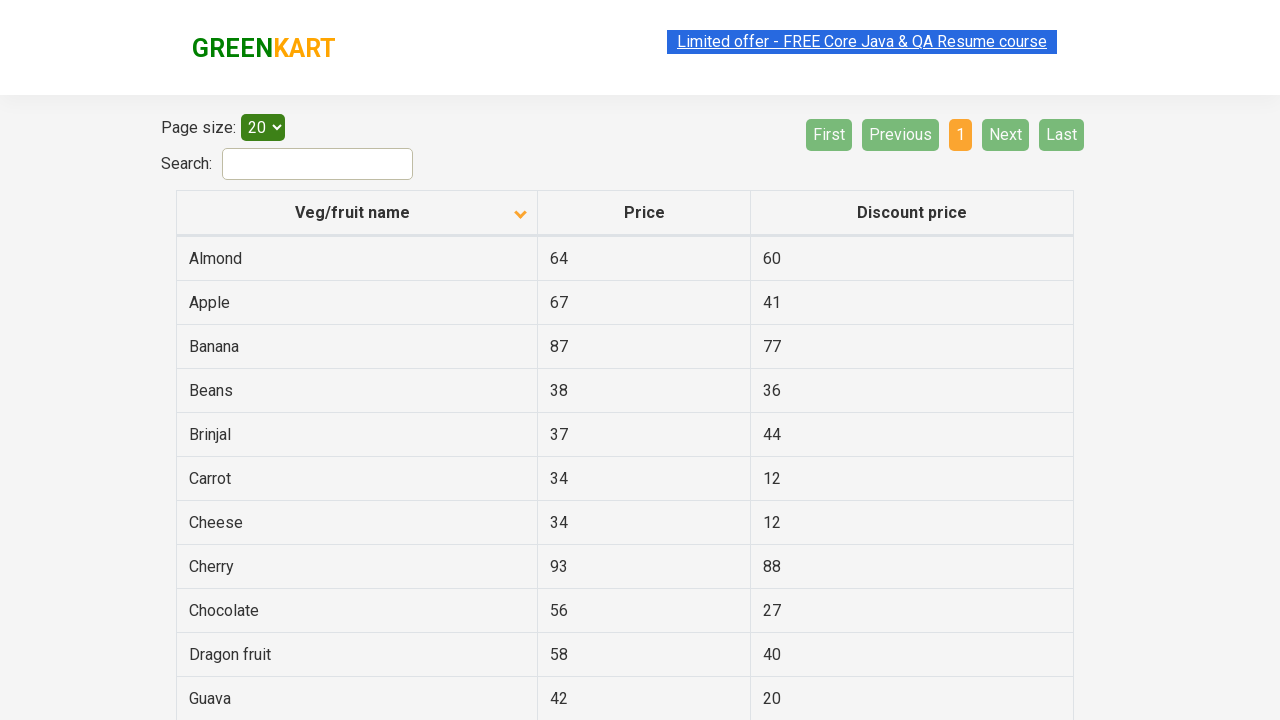

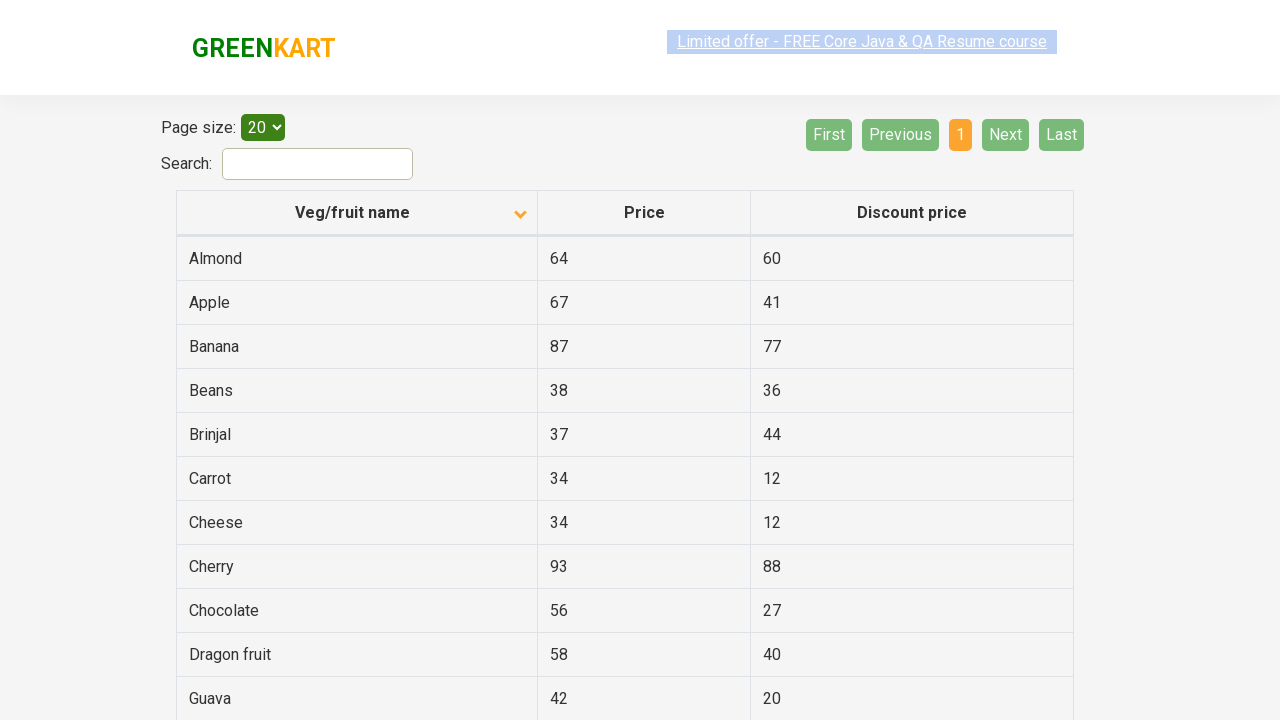